Tests form submission with only email field filled, verifying the response message

Starting URL: https://lm.skillbox.cc/qa_tester/module02/homework1/

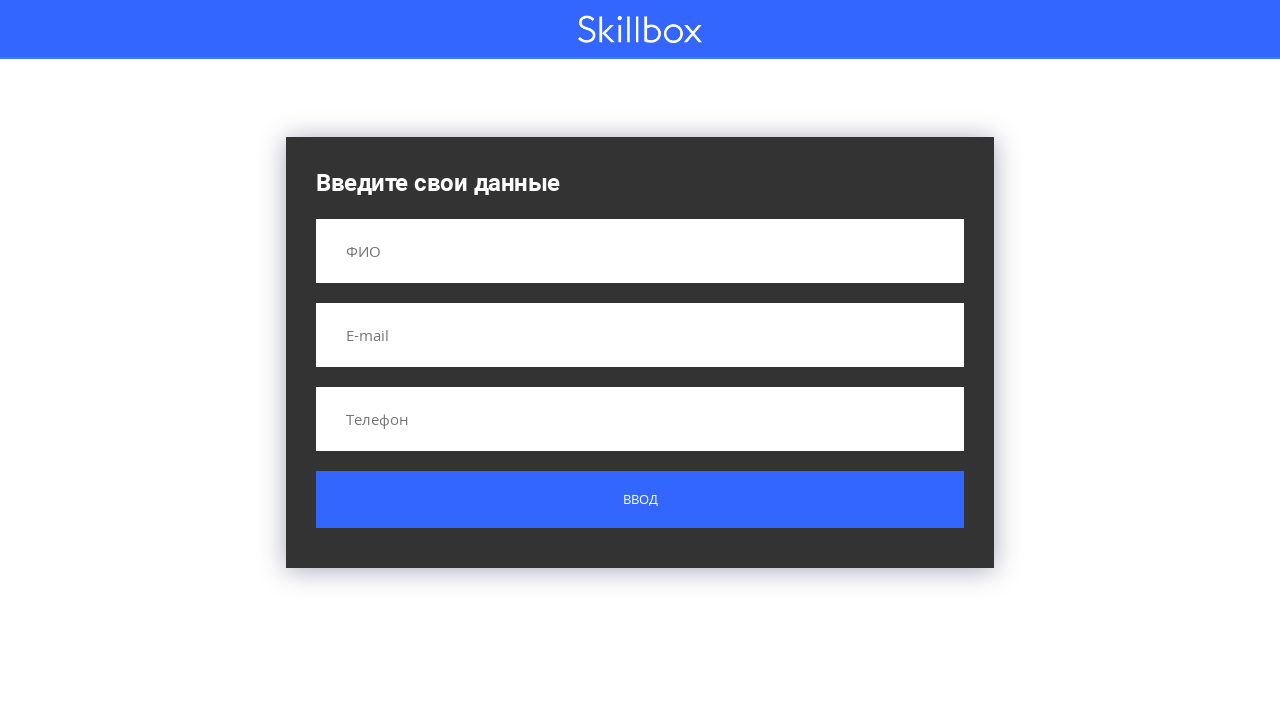

Filled email field with 'test@test.com' on input[name='email']
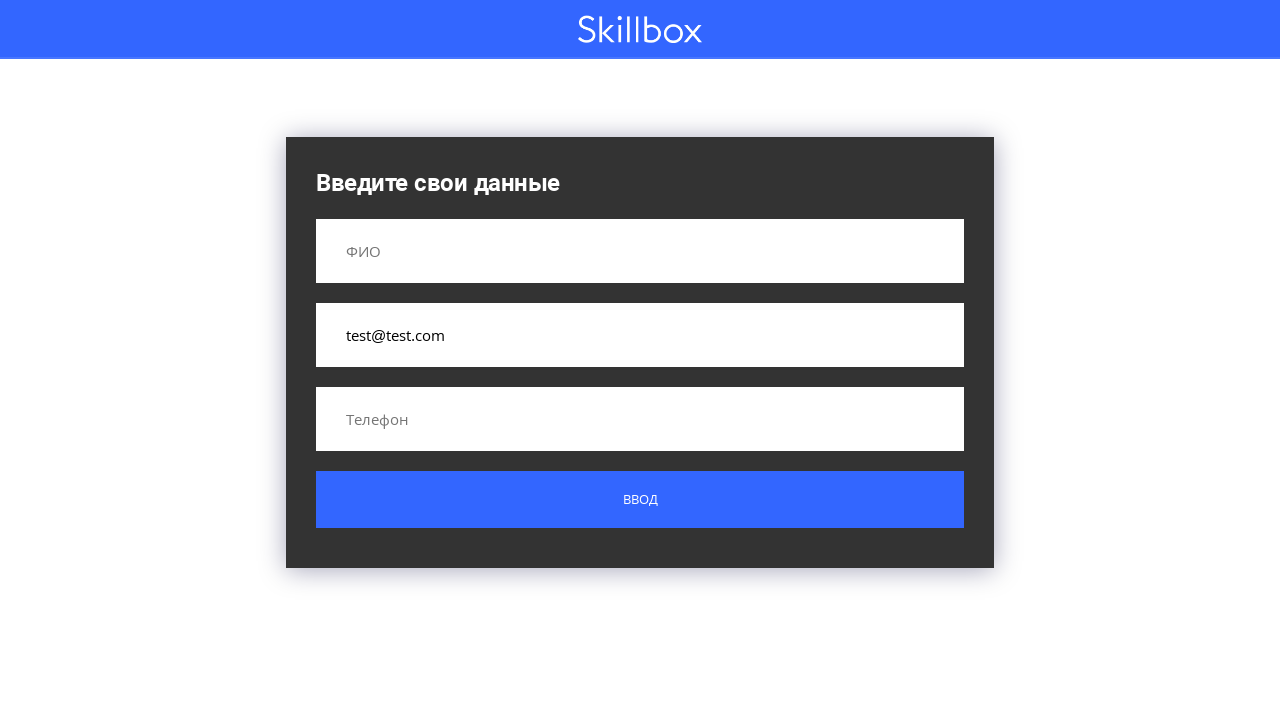

Clicked submit button to submit form at (640, 500) on .button
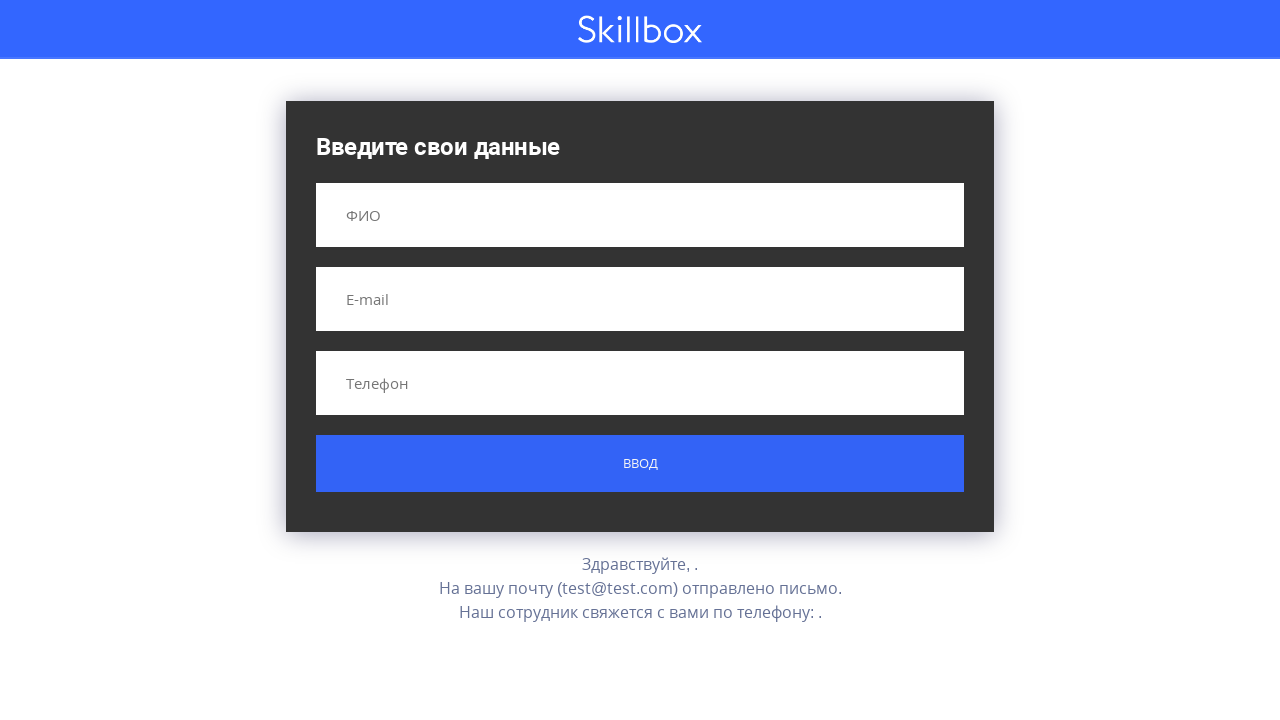

Response message appeared on the page
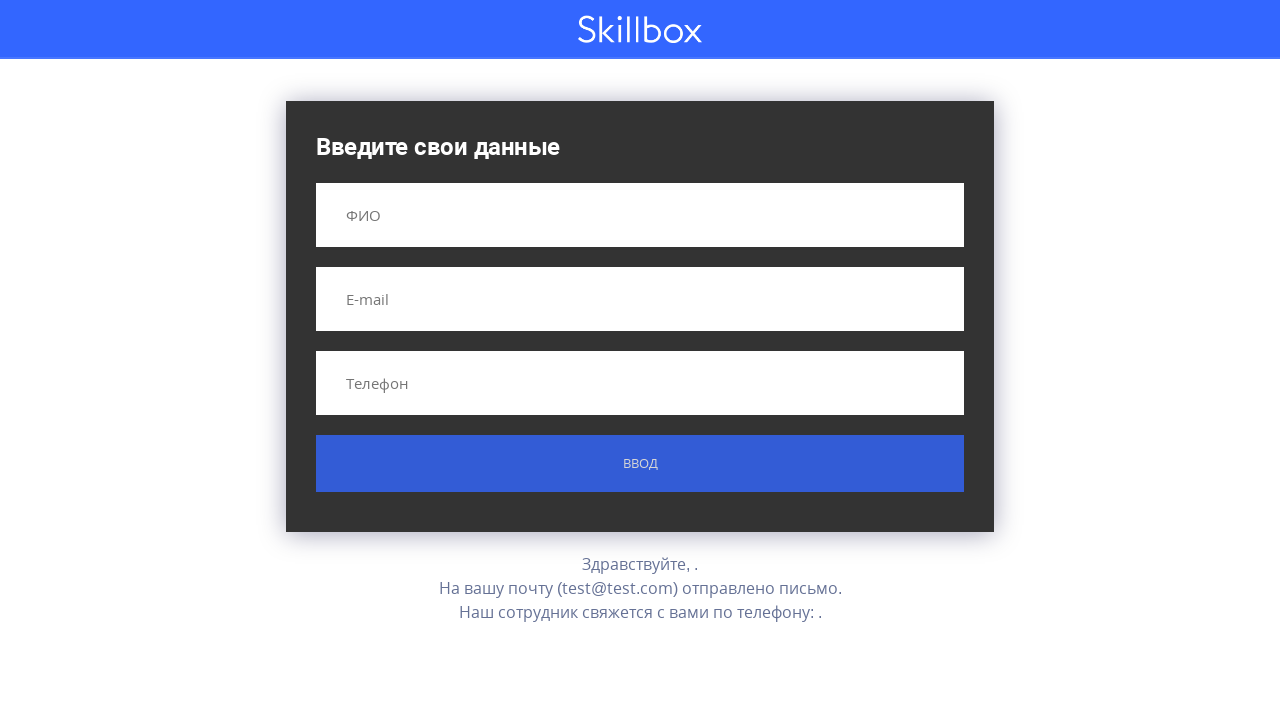

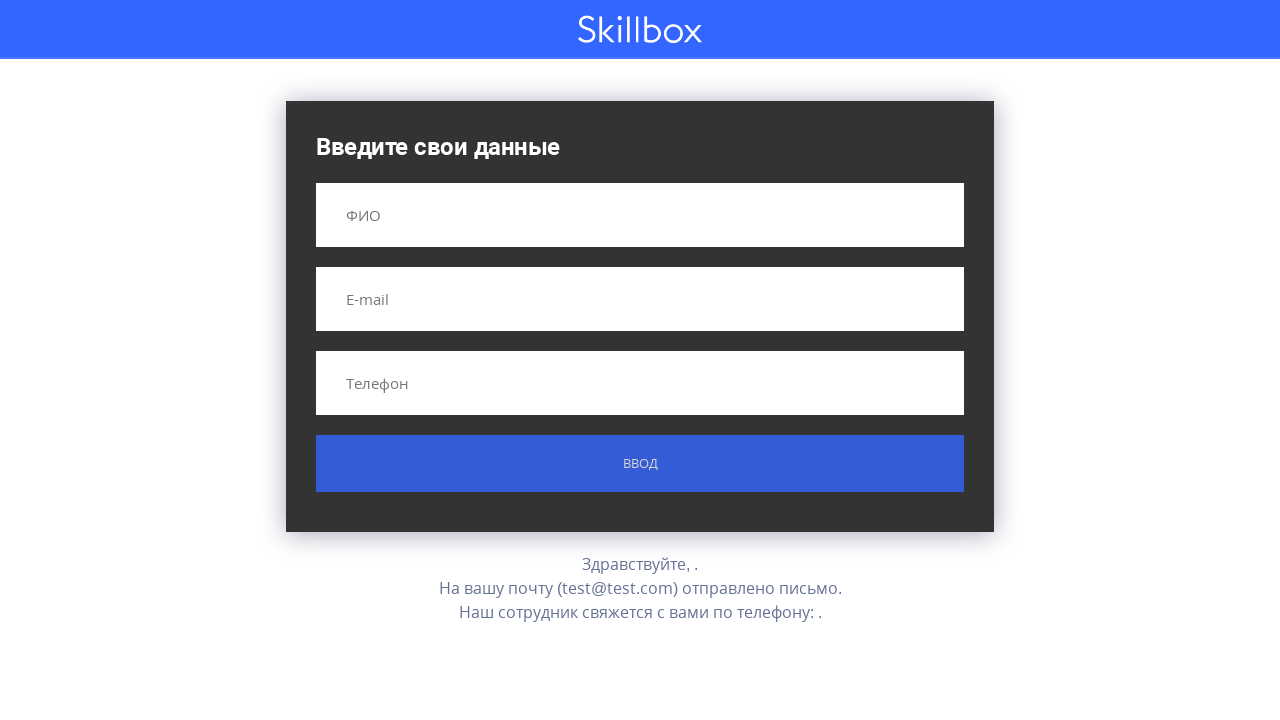